Tests flight booking search functionality by selecting origin and destination cities, then clicking Find Flights button to view available flights

Starting URL: https://www.blazedemo.com

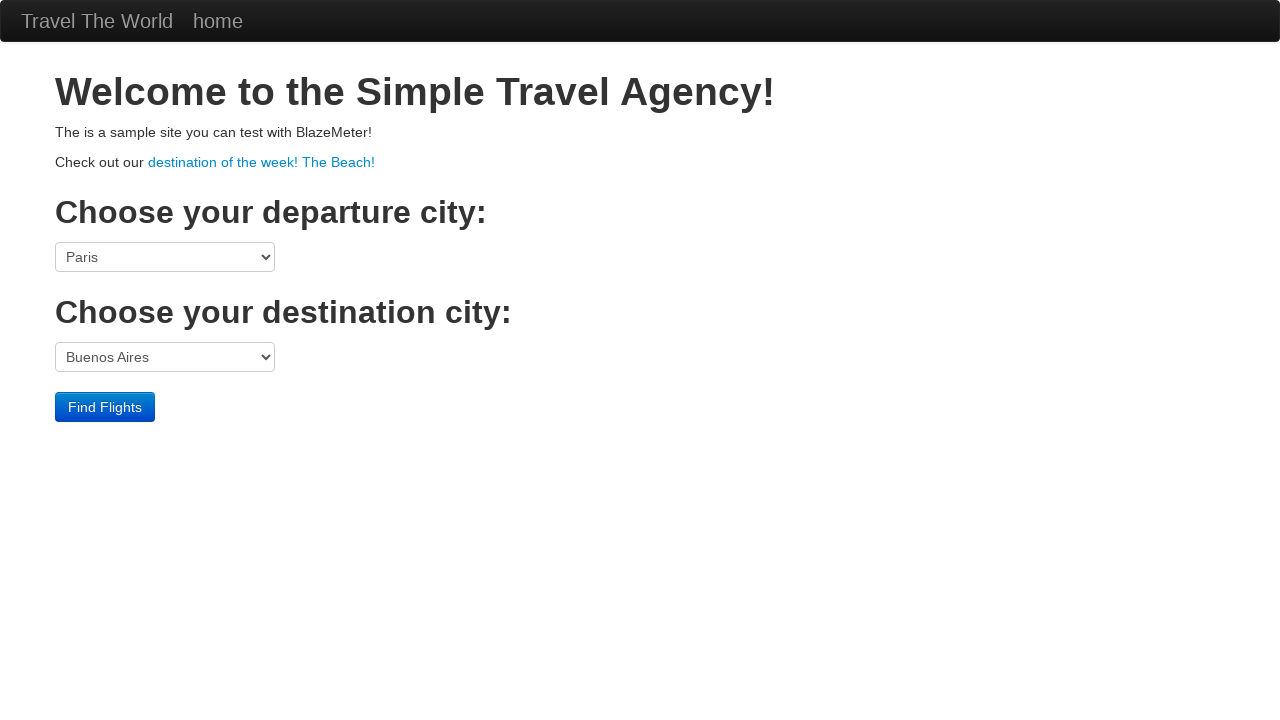

Clicked origin city dropdown at (165, 257) on select[name='fromPort']
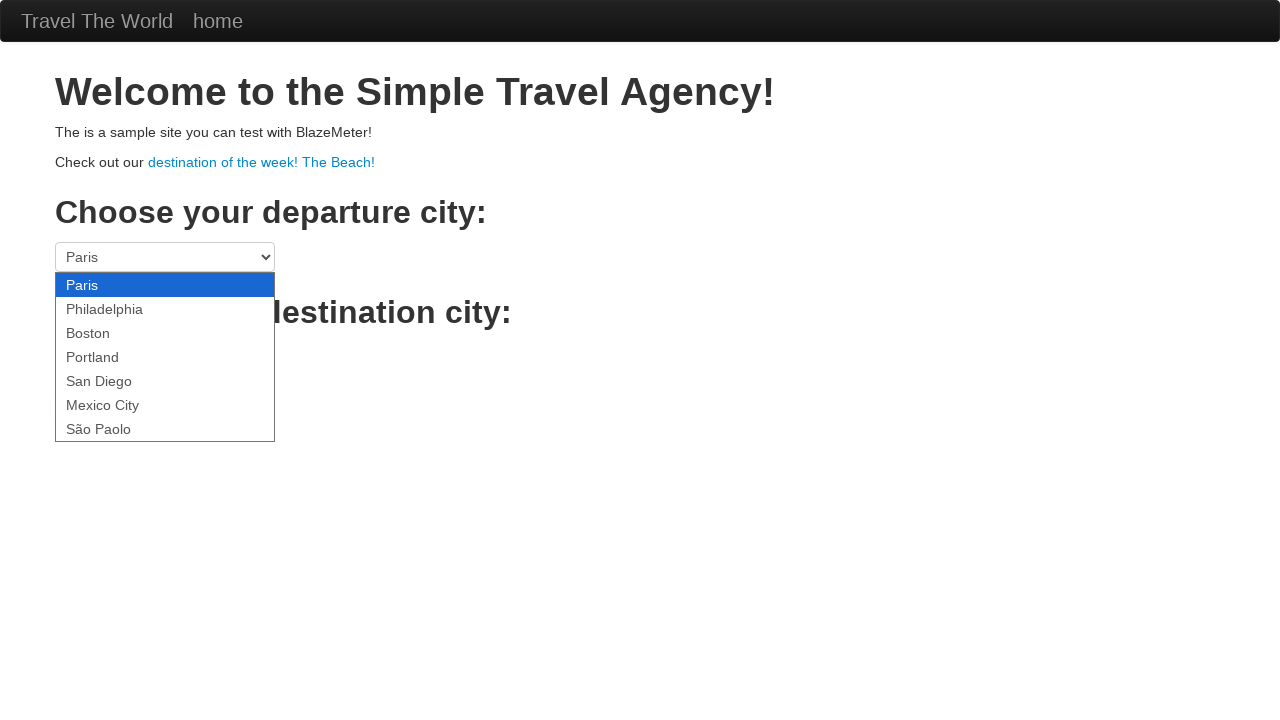

Selected Boston as origin city on select[name='fromPort']
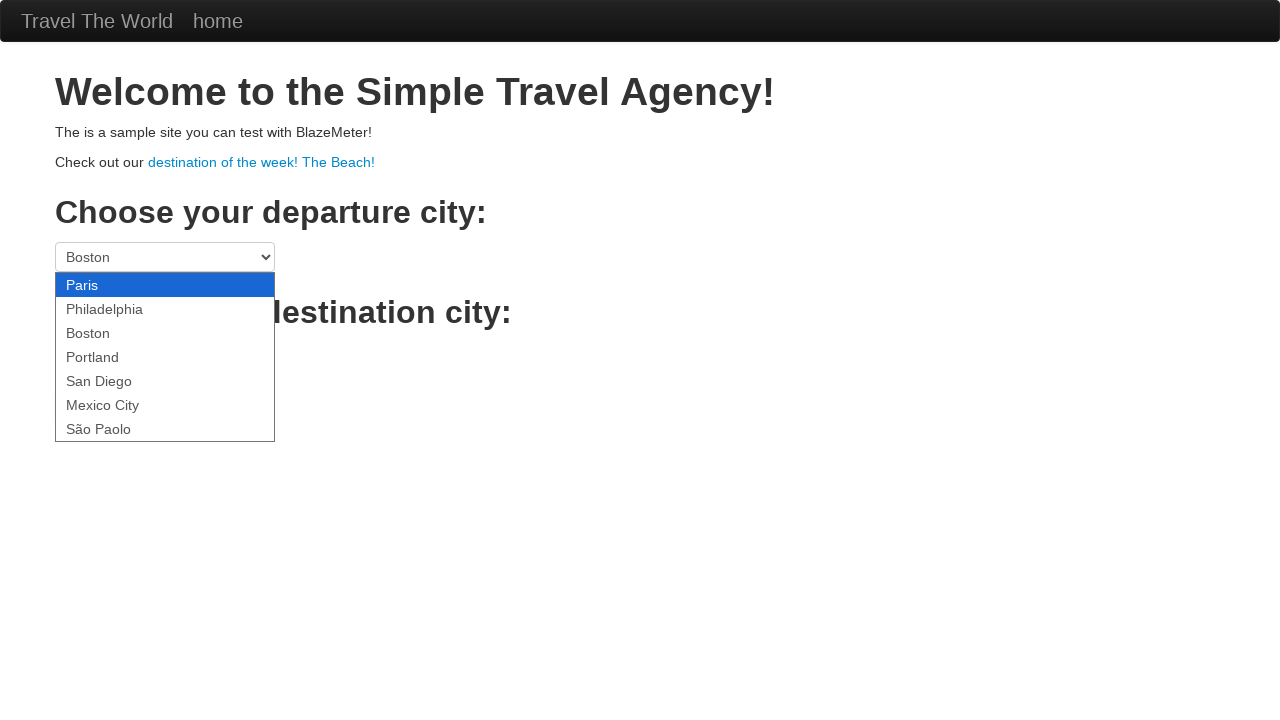

Clicked destination city dropdown at (165, 357) on select[name='toPort']
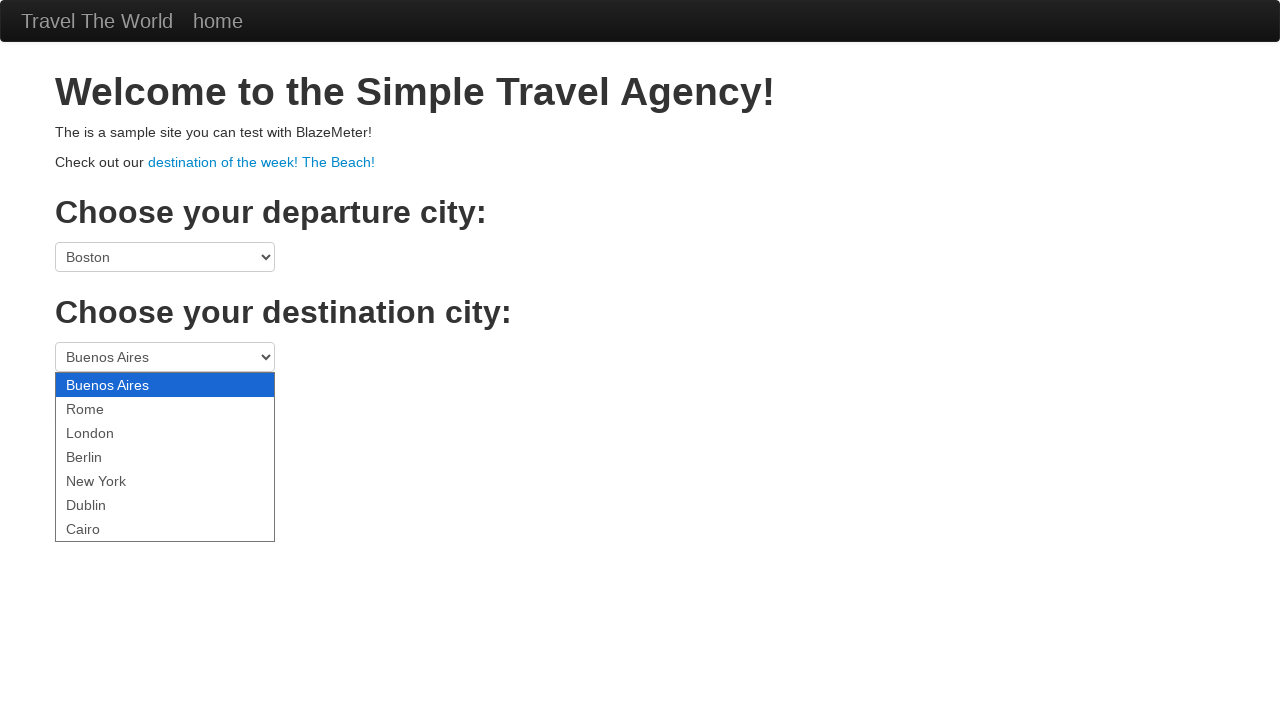

Selected London as destination city on select[name='toPort']
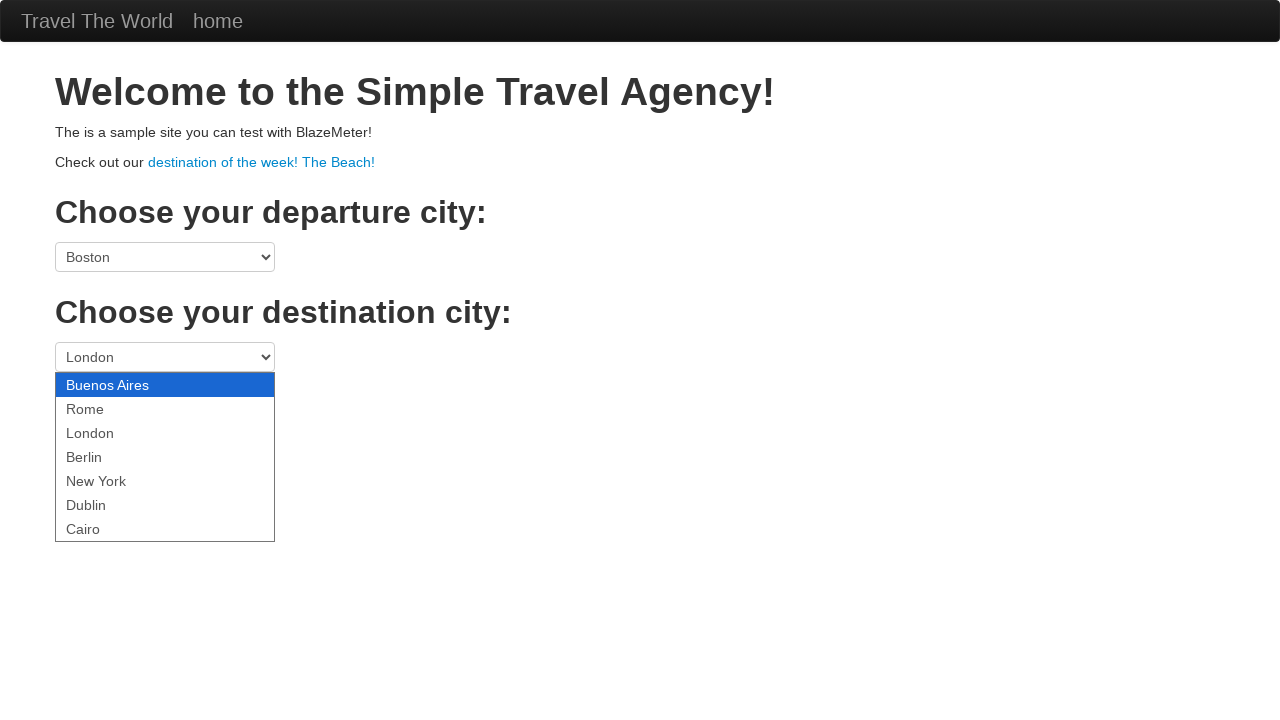

Clicked Find Flights button to search for available flights at (105, 407) on .btn-primary
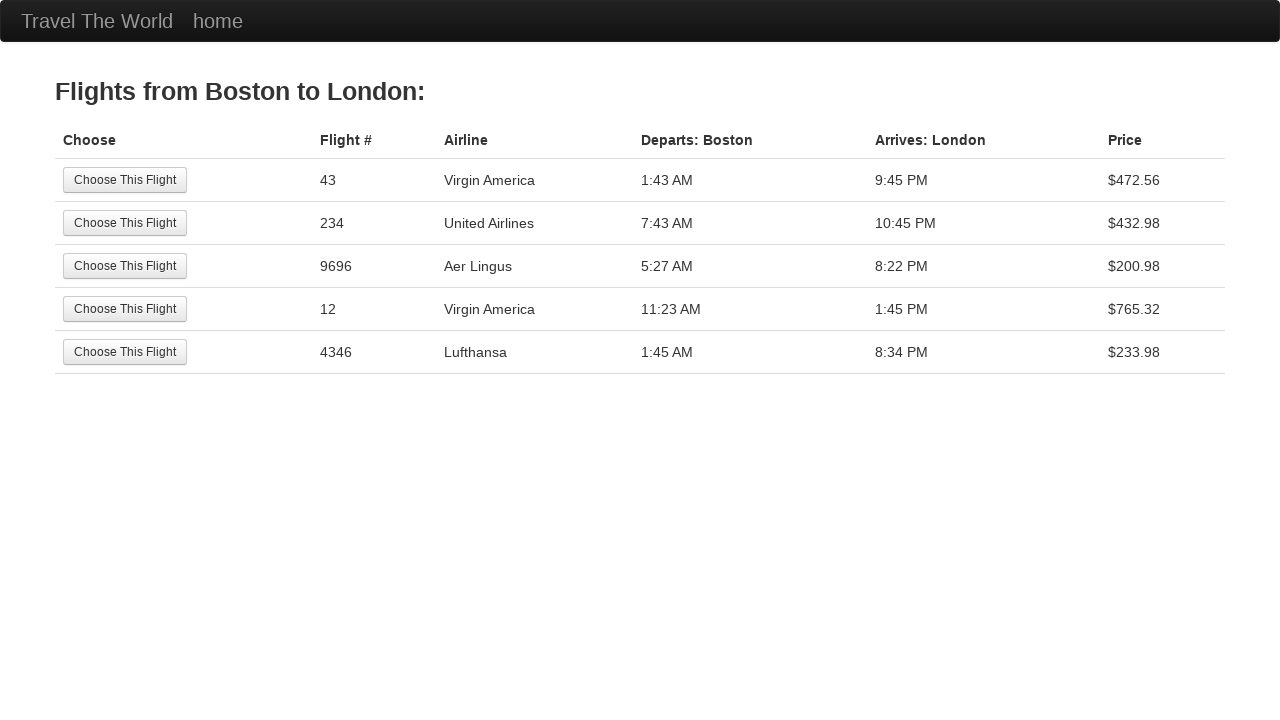

Flight results page loaded with available flights displayed
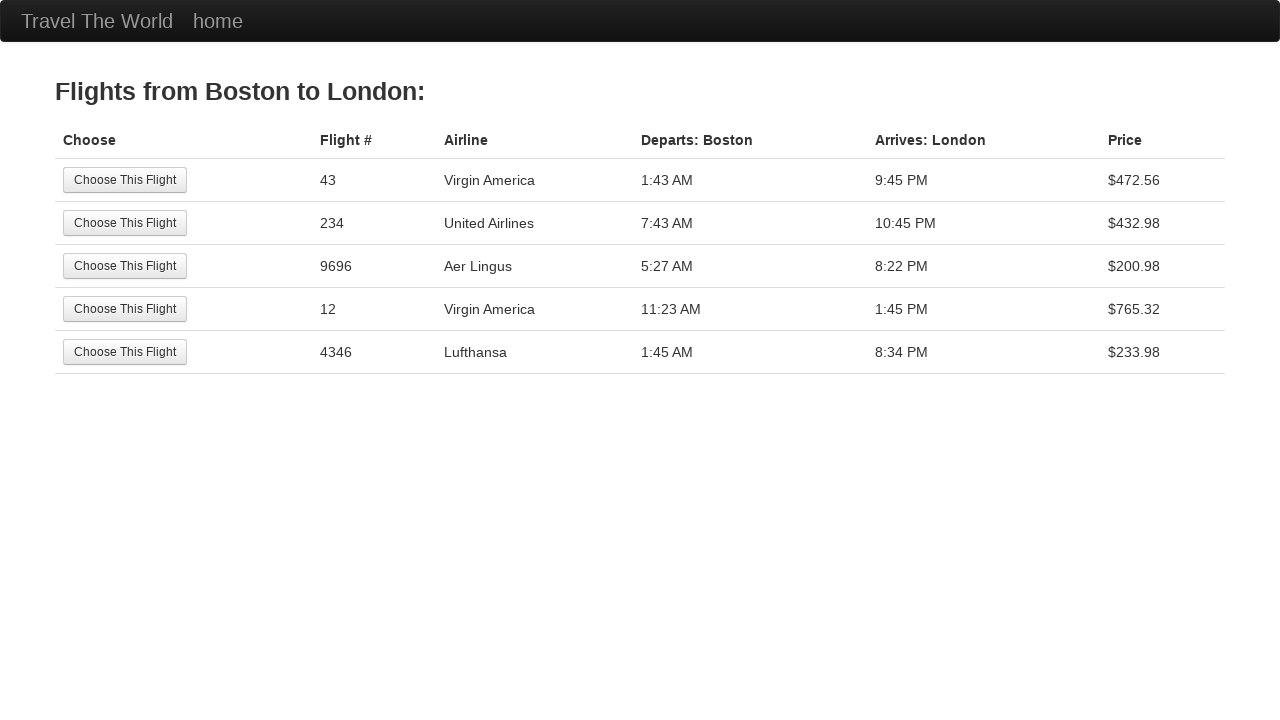

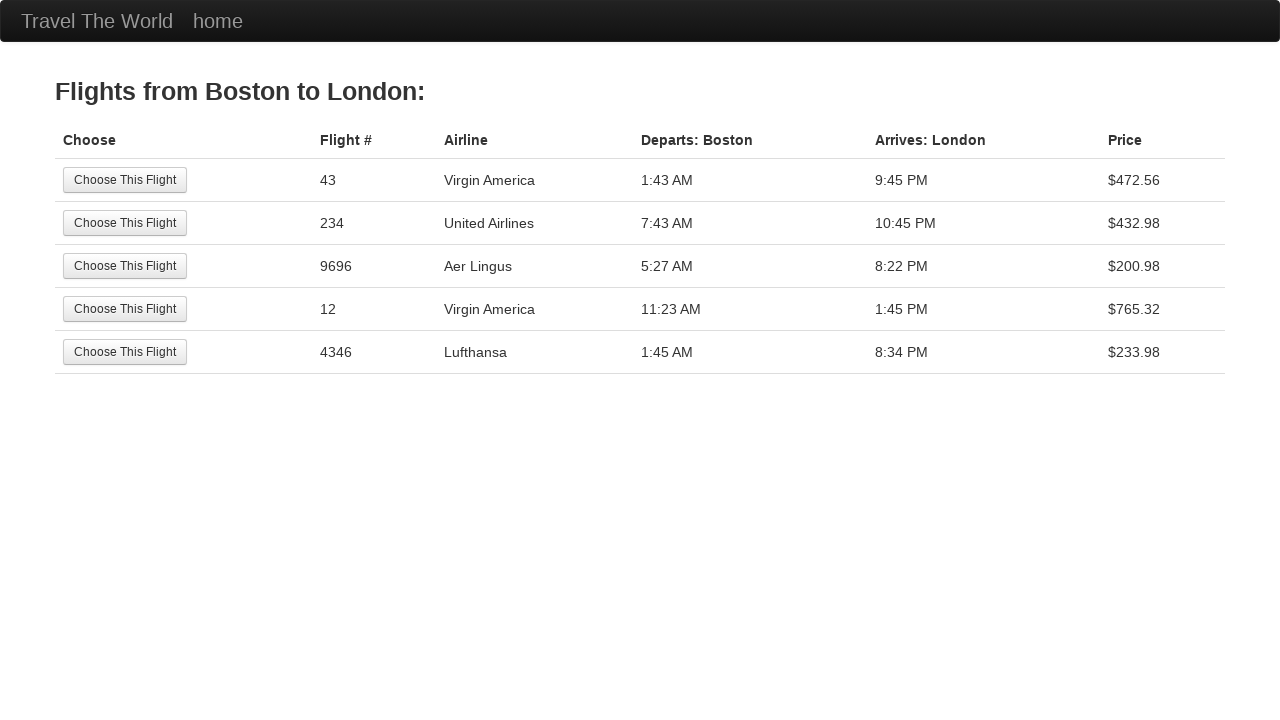